Navigates to the Demoblaze e-commerce demo site with slow test mode enabled

Starting URL: https://www.demoblaze.com/

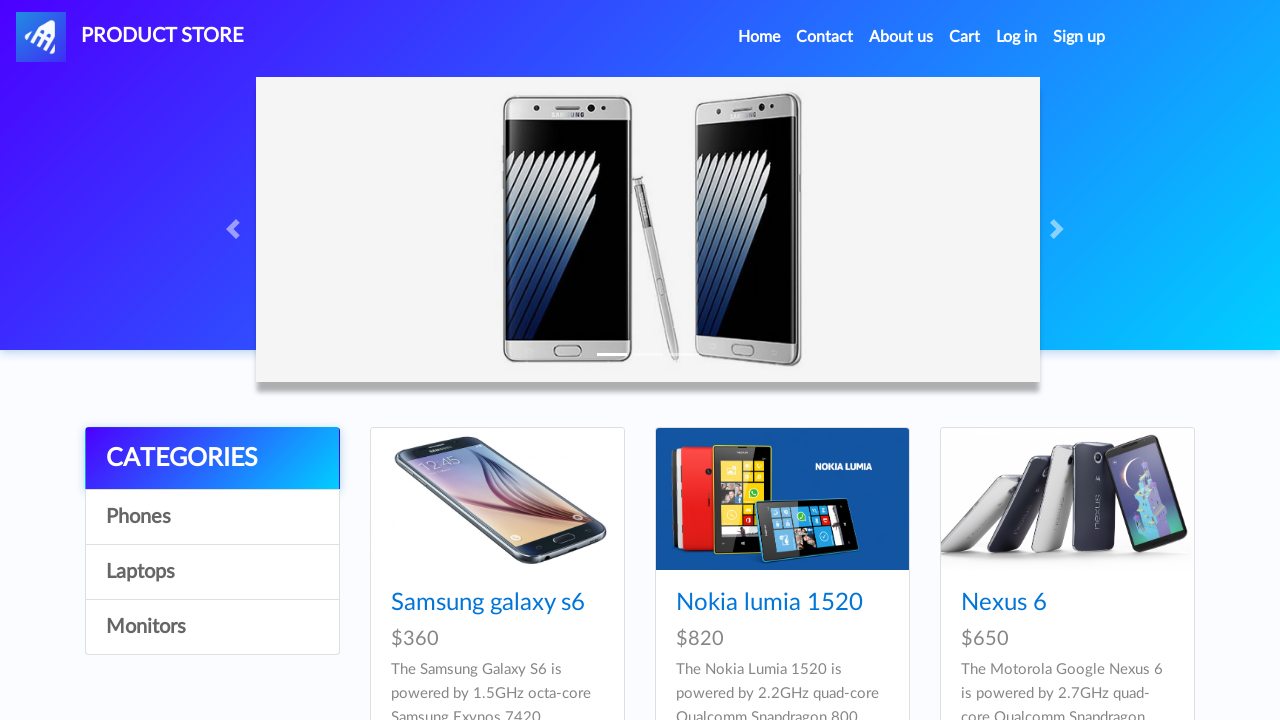

Navigated to Demoblaze e-commerce demo site and waited for network idle
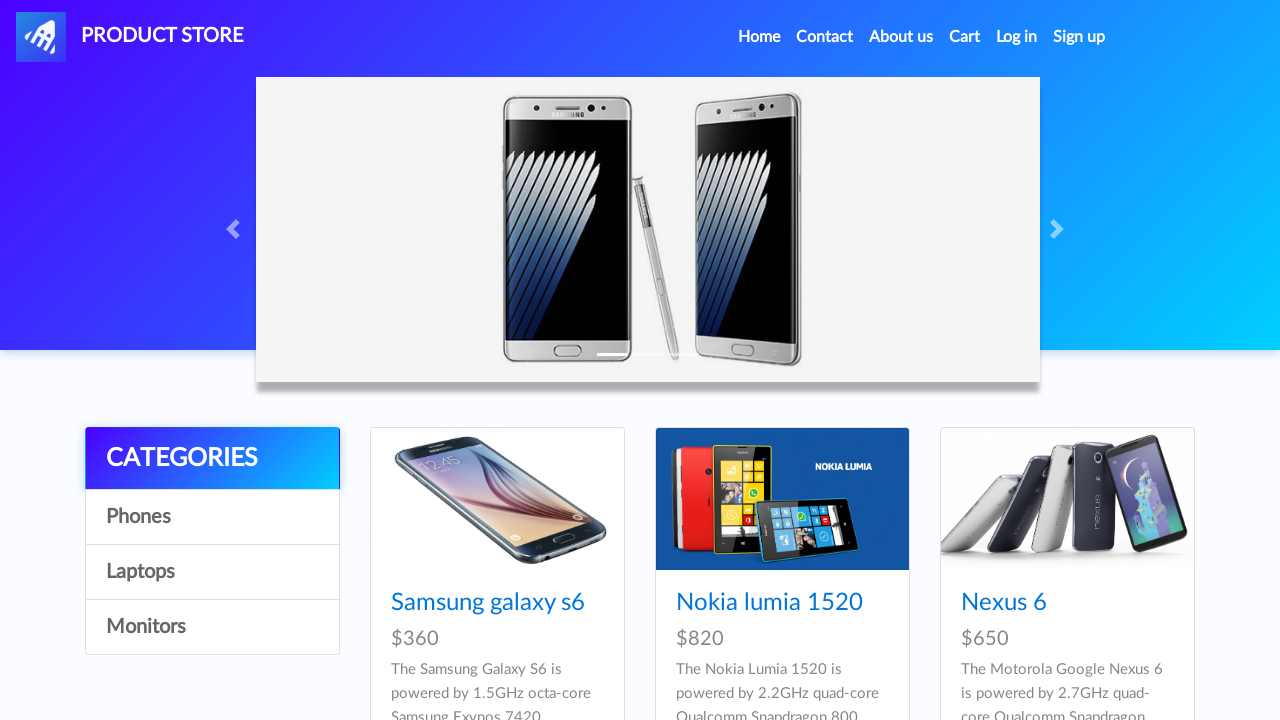

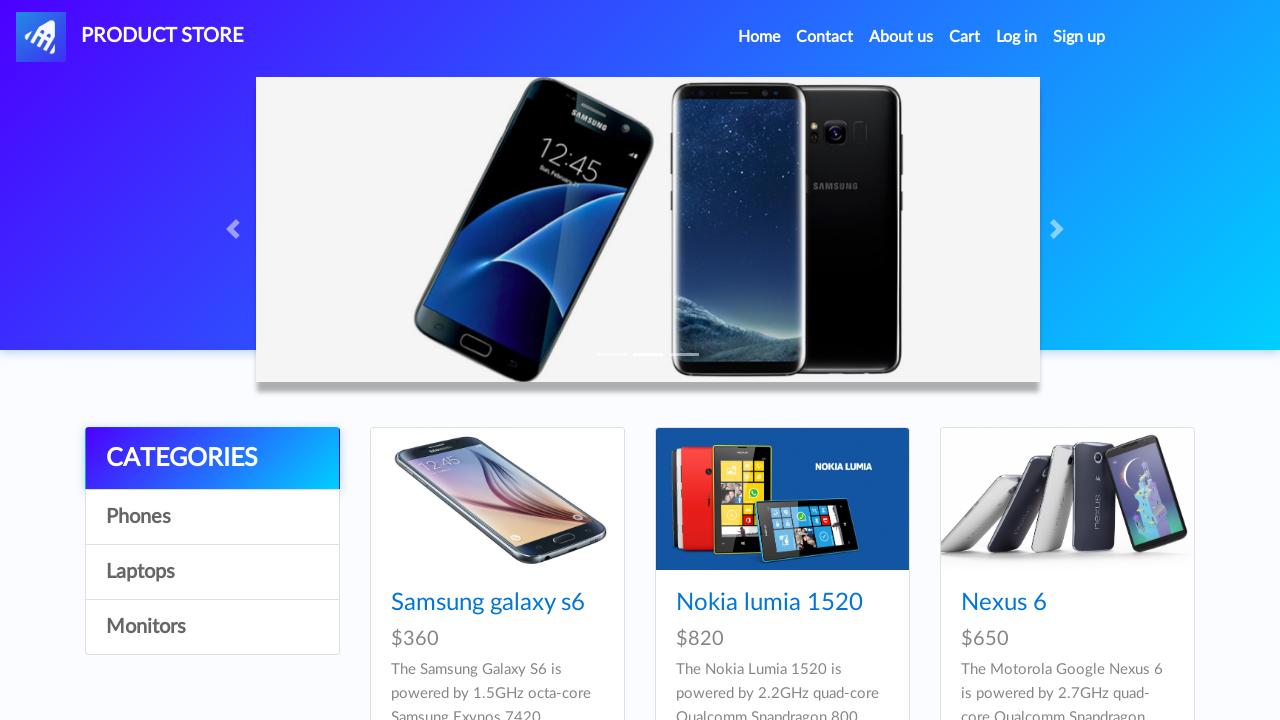